Opens MoneyControl website and verifies the page title

Starting URL: https://www.moneycontrol.com

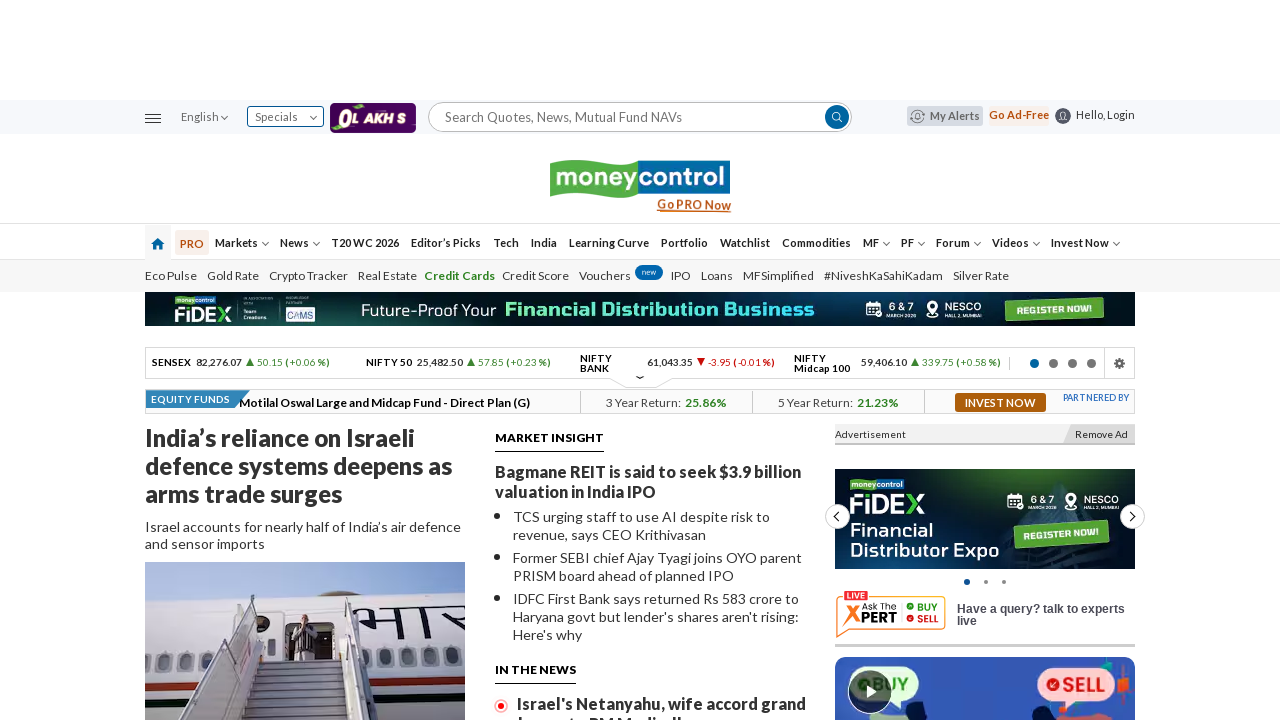

Retrieved page title from MoneyControl website
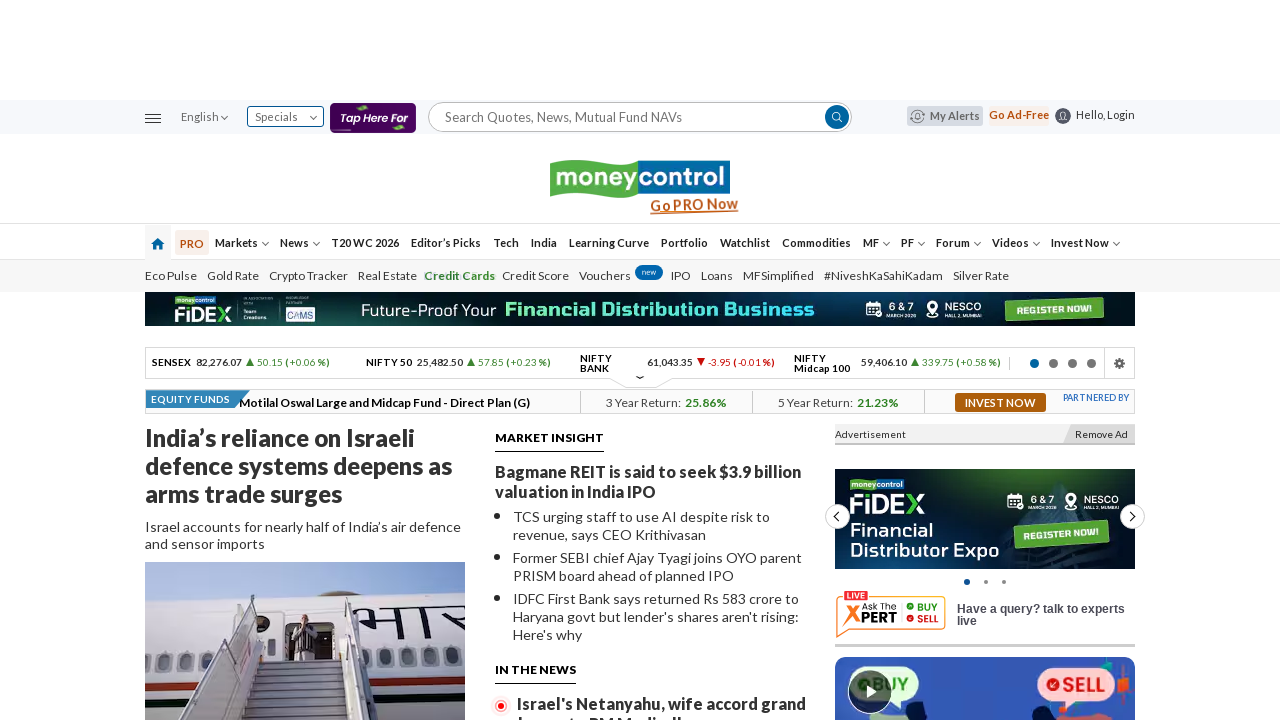

Printed page title: Business News Today: Stock and Share Market News, Economy and Finance News, Sensex, Nifty, Global Market, NSE, BSE Live IPO News - Moneycontrol.com
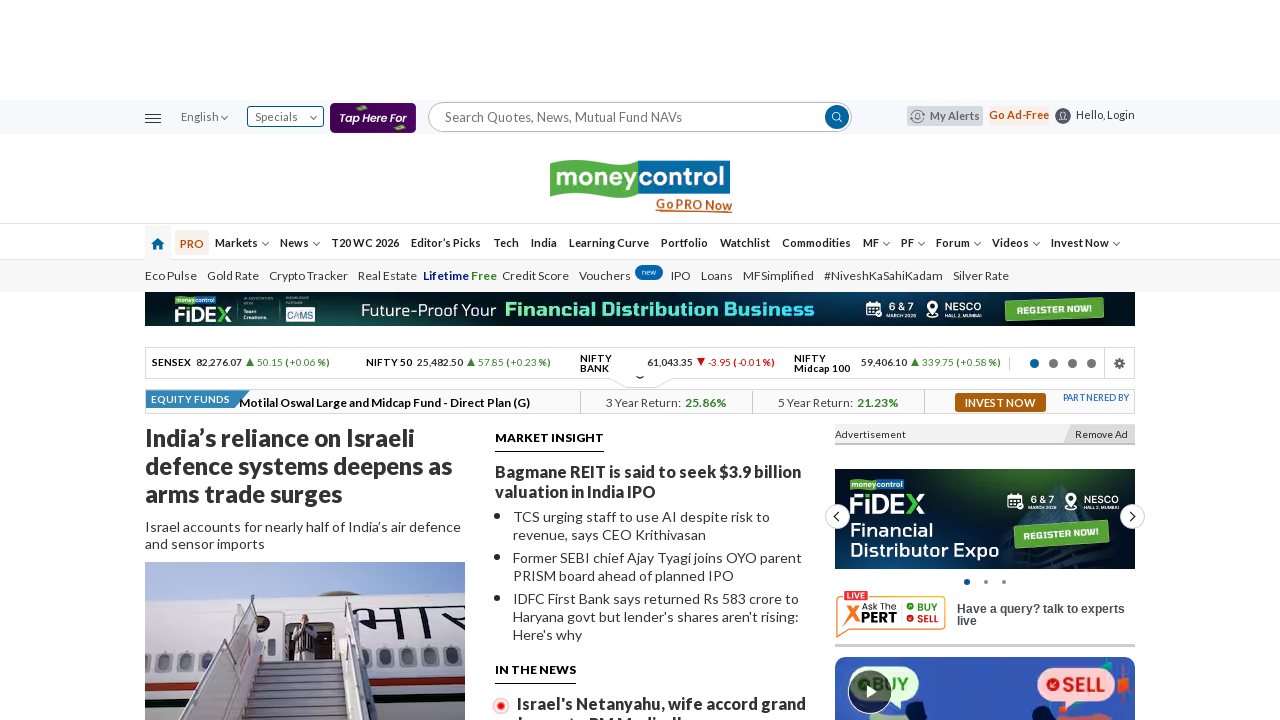

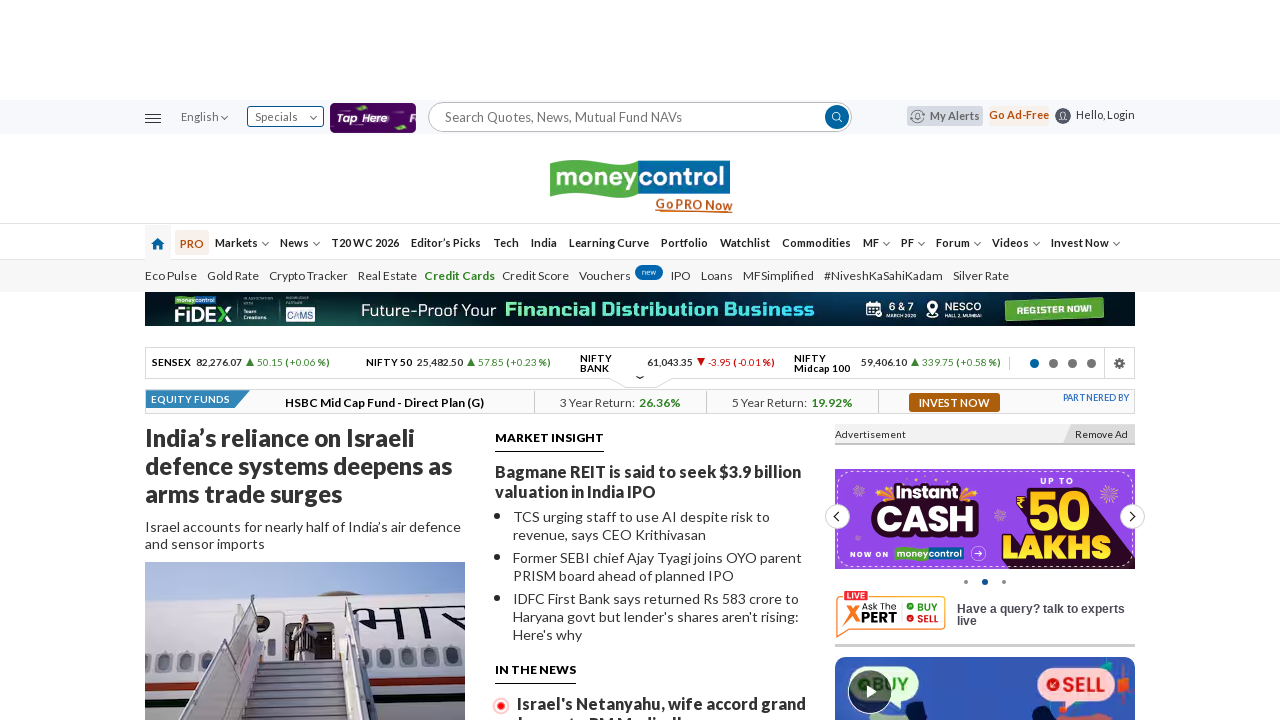